Tests slider component functionality by dragging the slider to 28% of its width and verifying the displayed value updates to 28.

Starting URL: https://test-with-me-app.vercel.app/learning/web-elements/components/slider

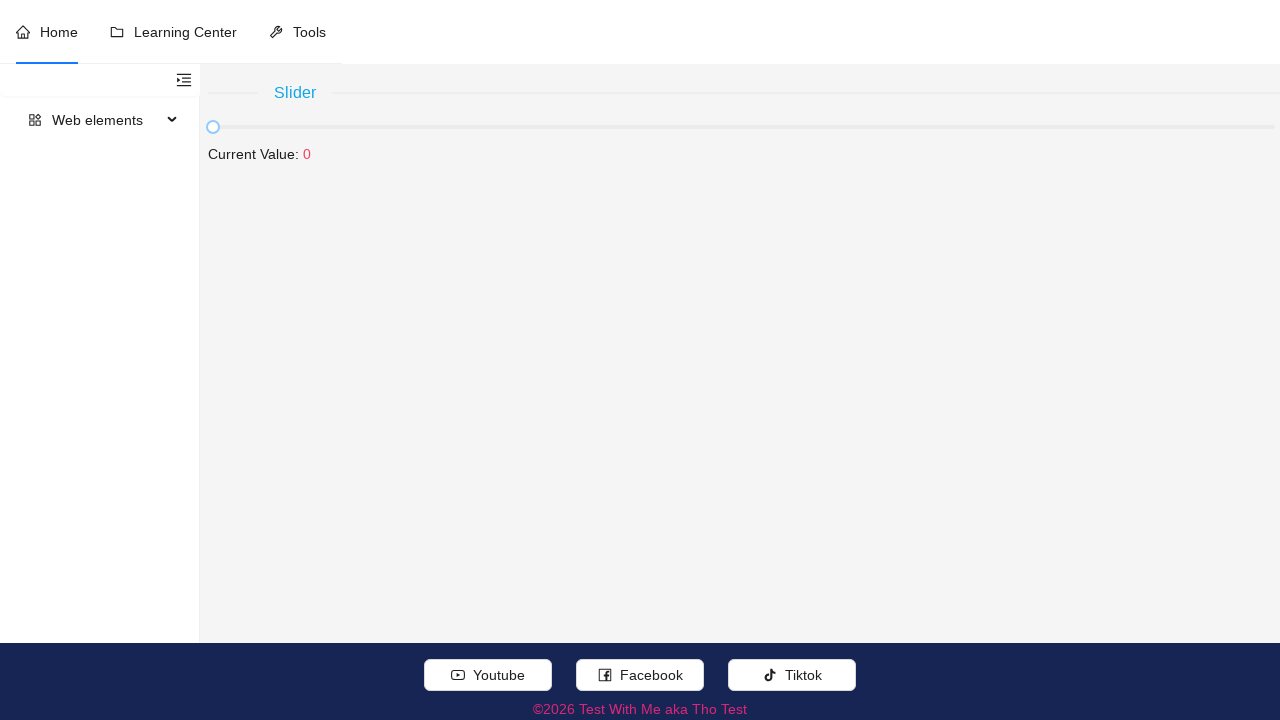

Located slider element using XPath
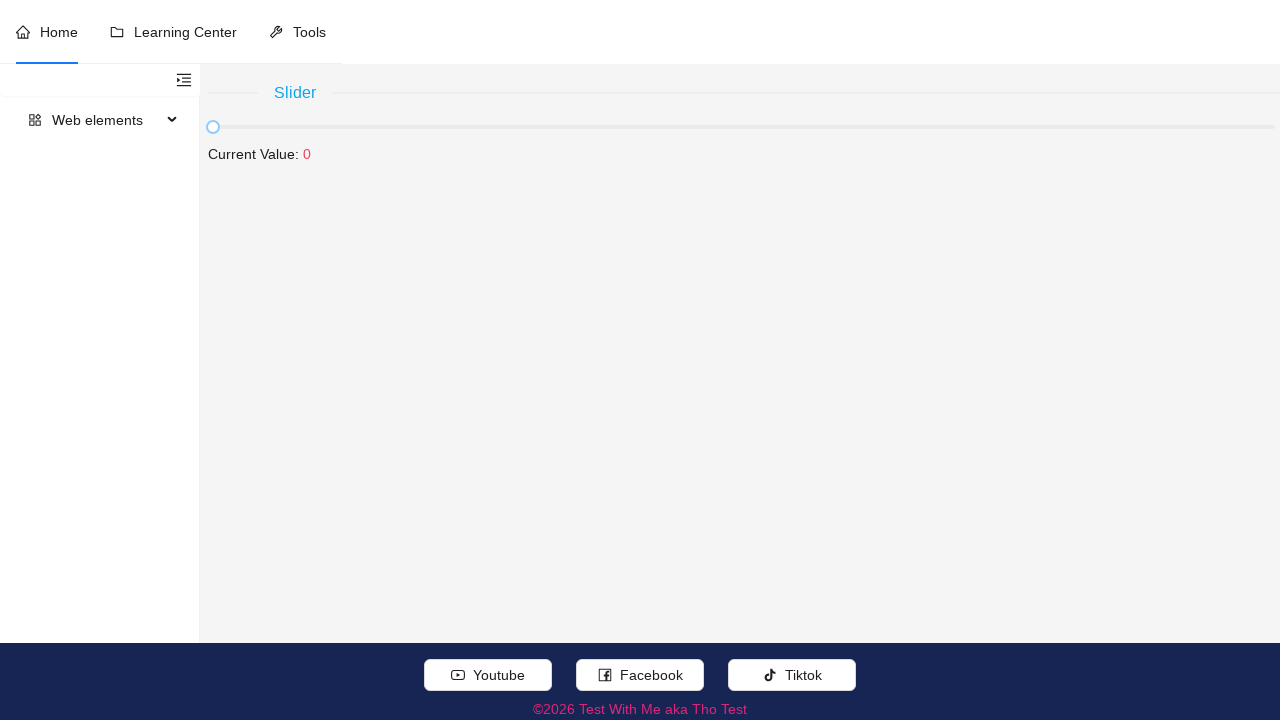

Slider became visible
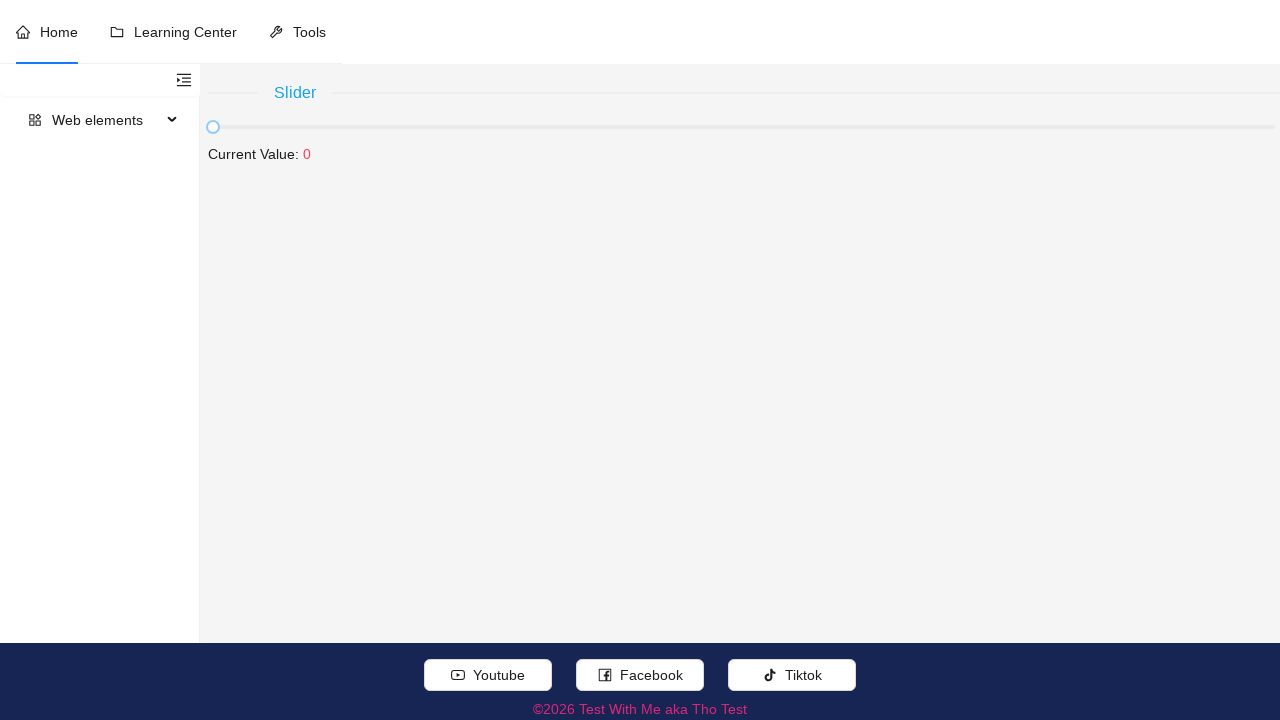

Calculated slider bounding box and target position (28% of width)
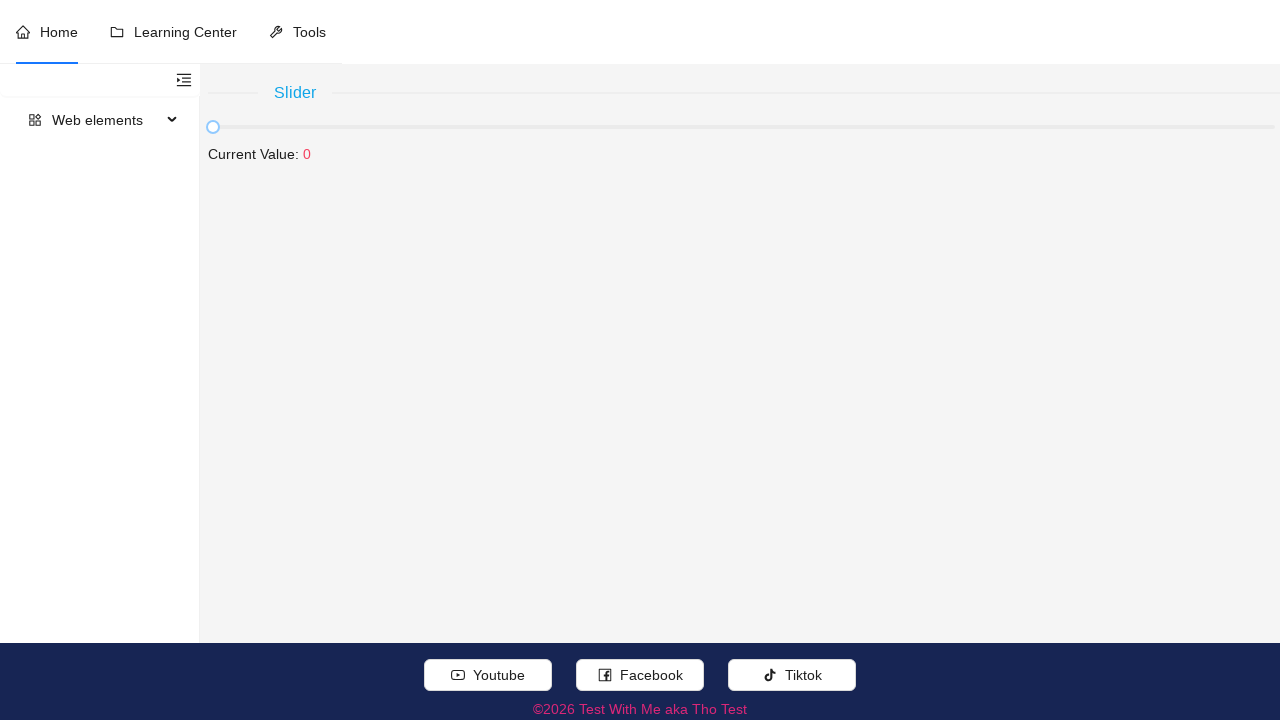

Hovered over slider element at (744, 127) on //div[normalize-space() = 'Slider']//following::div[contains(concat(' ',normaliz
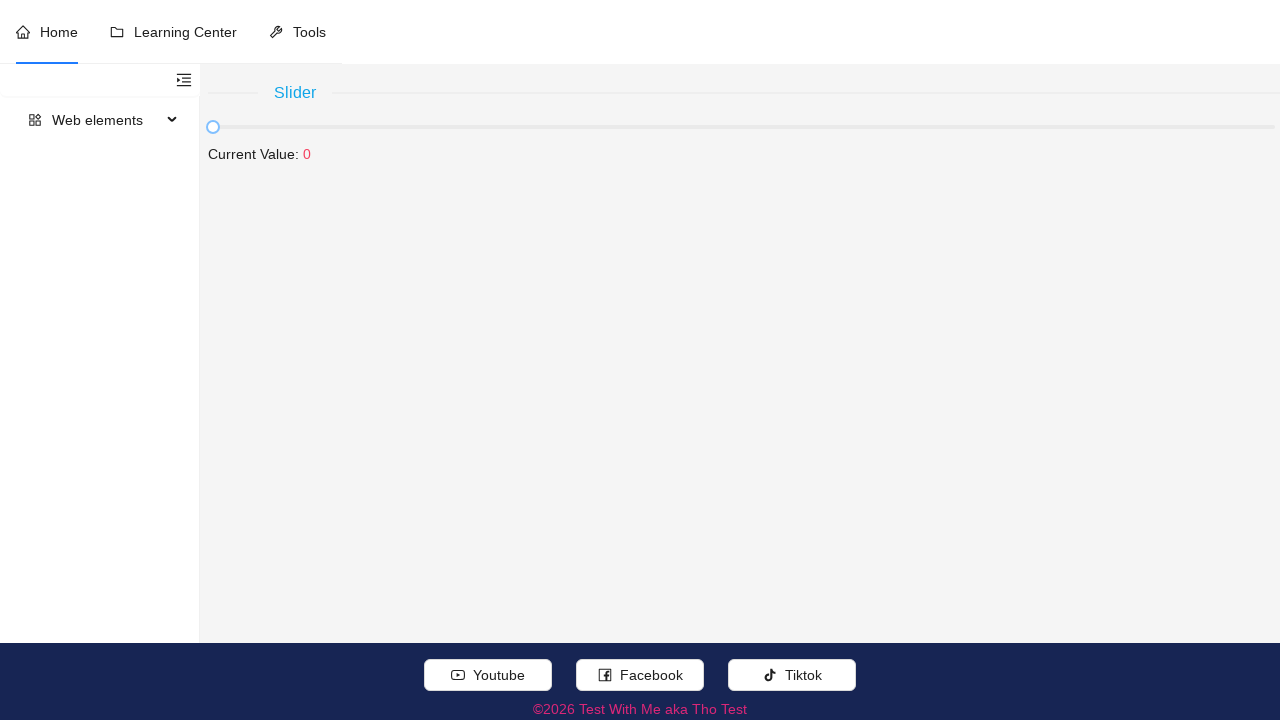

Moved mouse to slider starting position at (213, 125)
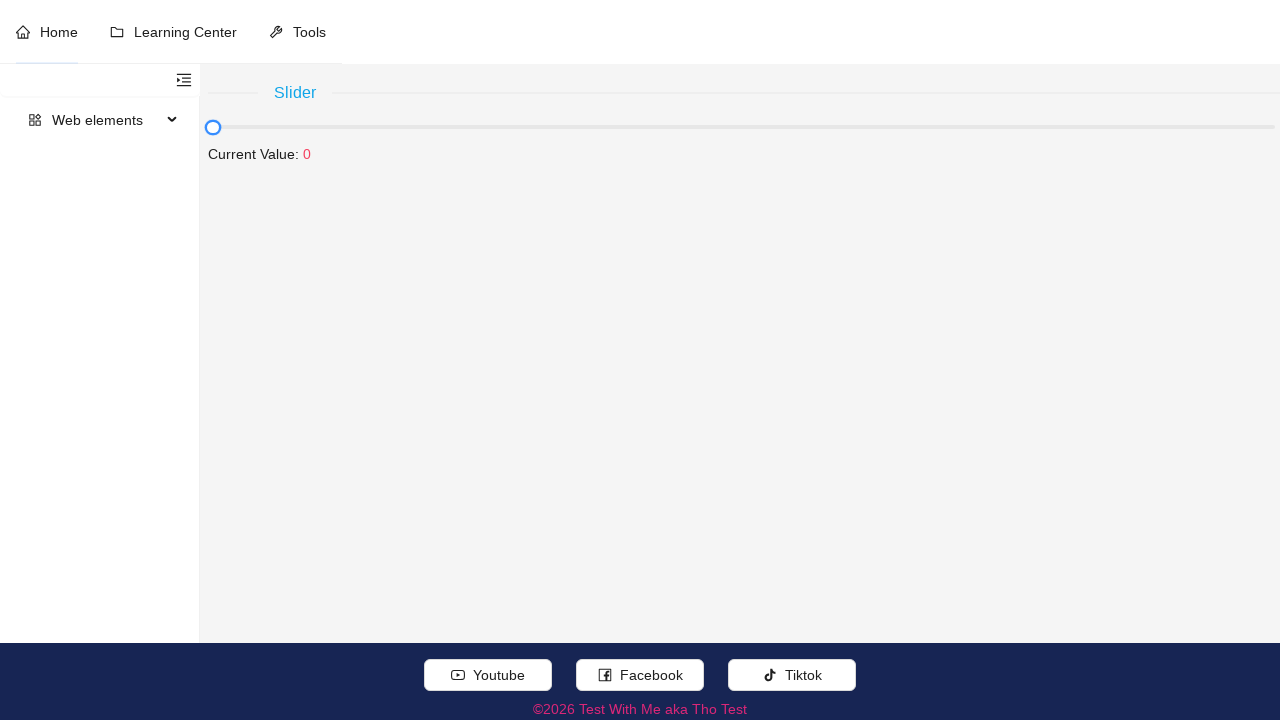

Pressed mouse button down on slider at (213, 125)
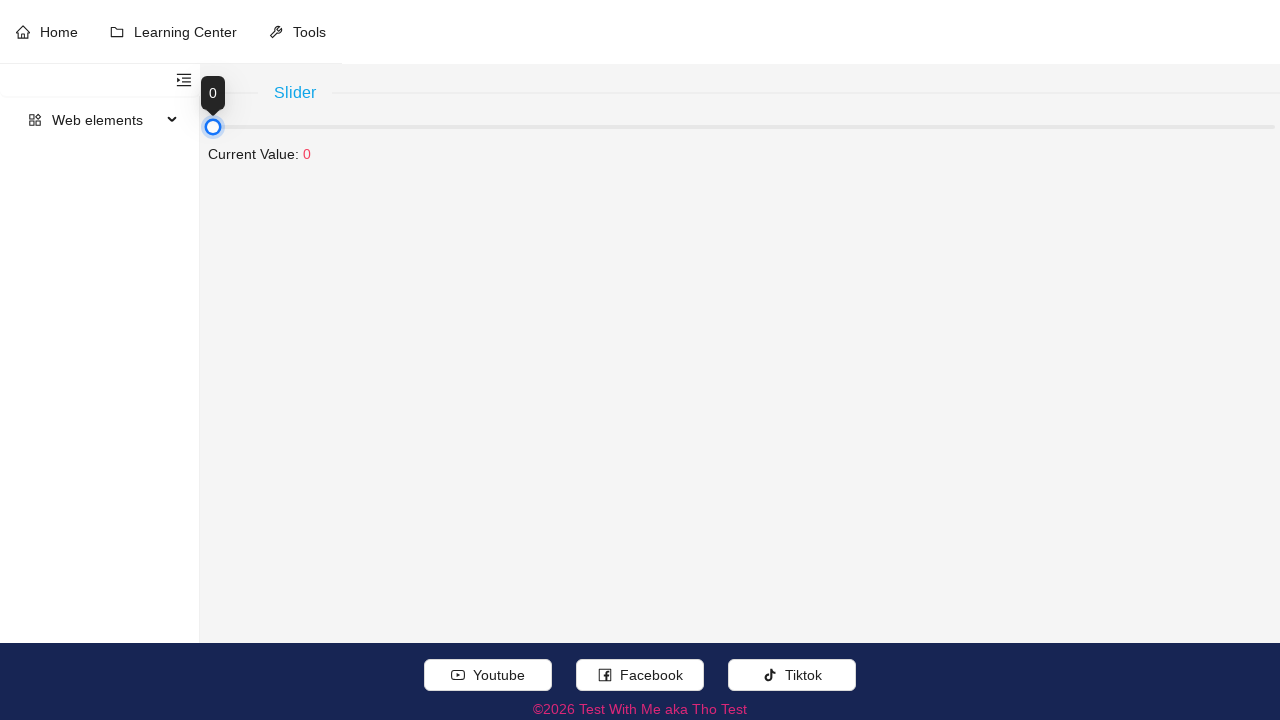

Dragged slider to 28% position at (510, 125)
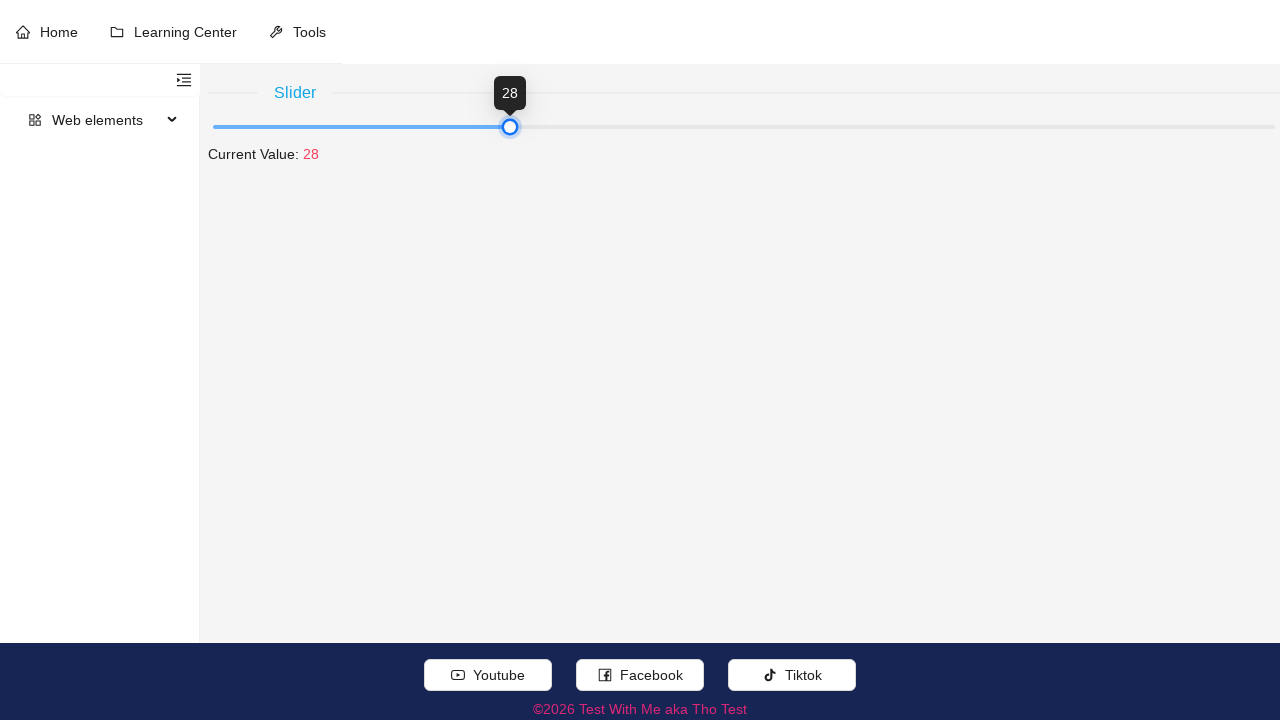

Released mouse button after dragging slider at (510, 125)
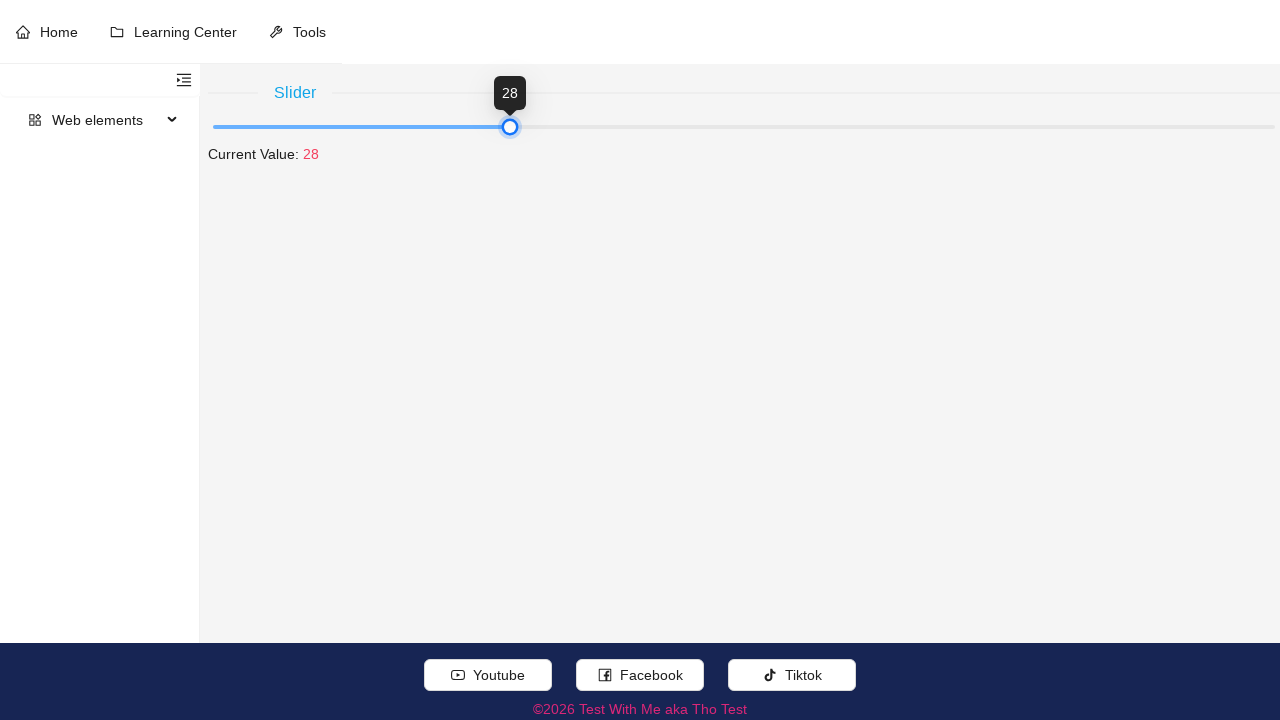

Verified slider value label displays 'Current Value: 28'
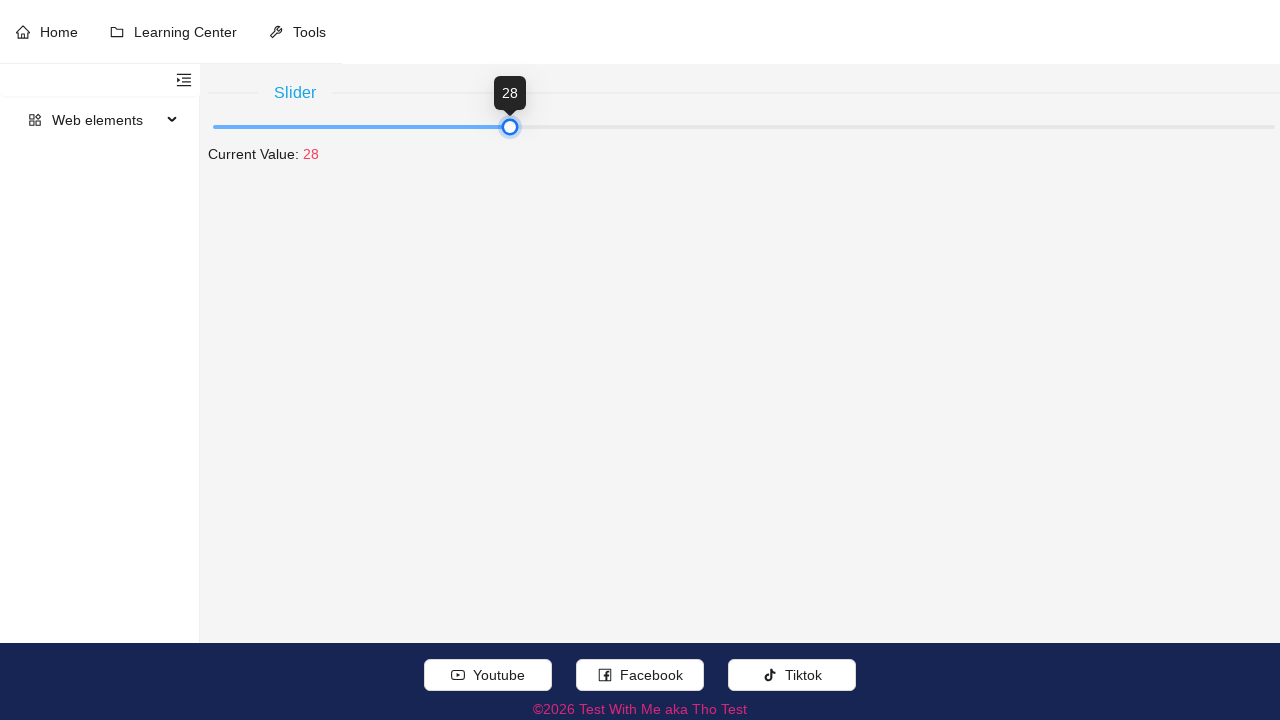

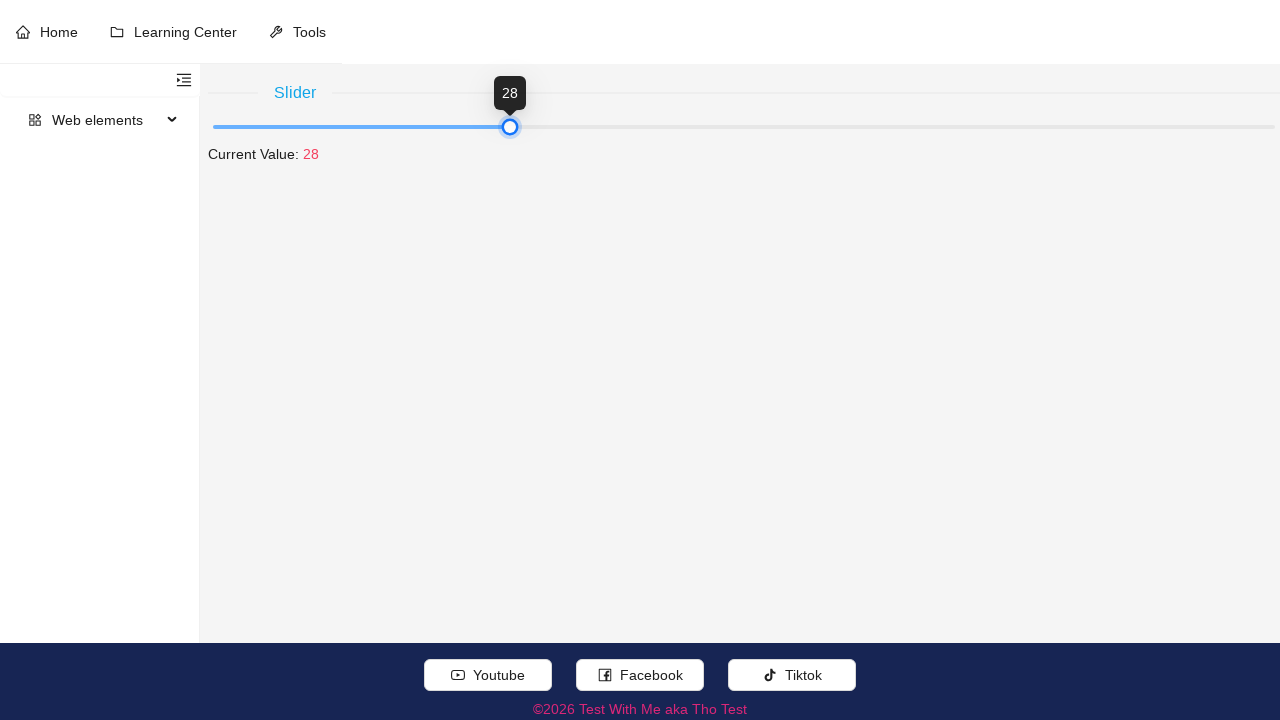